Navigates to the Angular app demo page and clicks on the Library link to navigate to the library section

Starting URL: https://rahulshettyacademy.com/angularAppdemo/

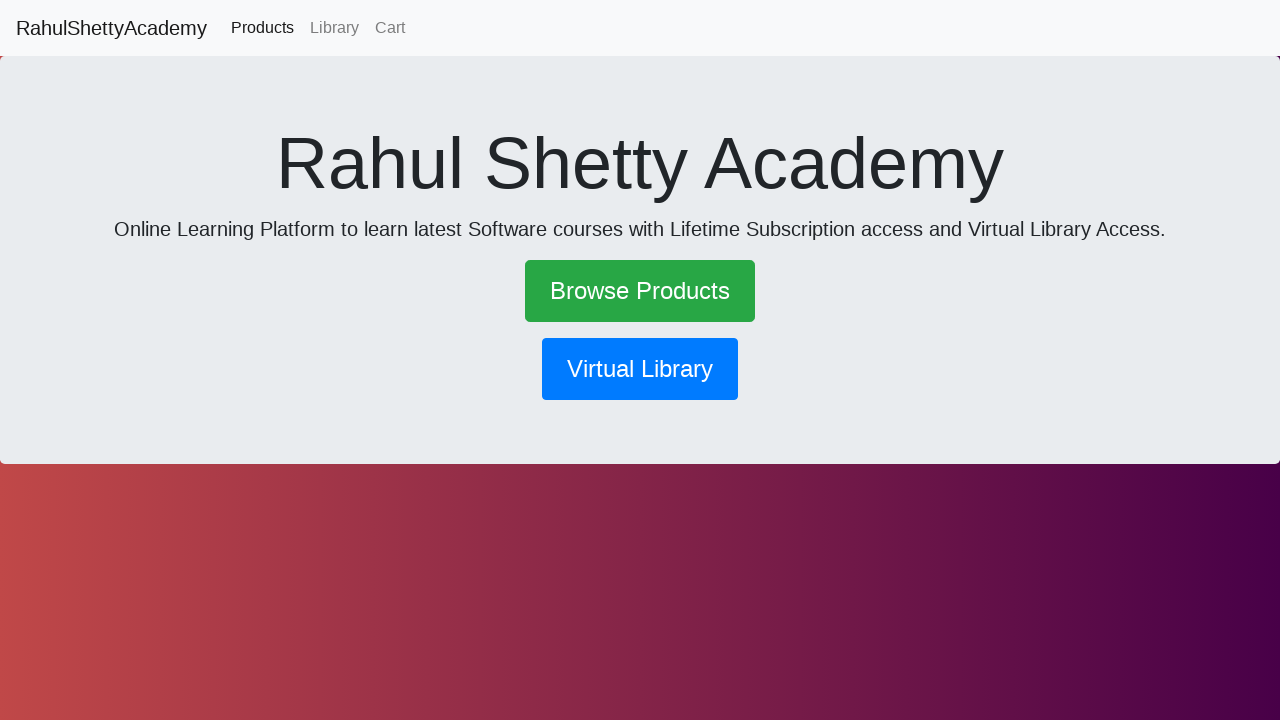

Navigated to Angular app demo page
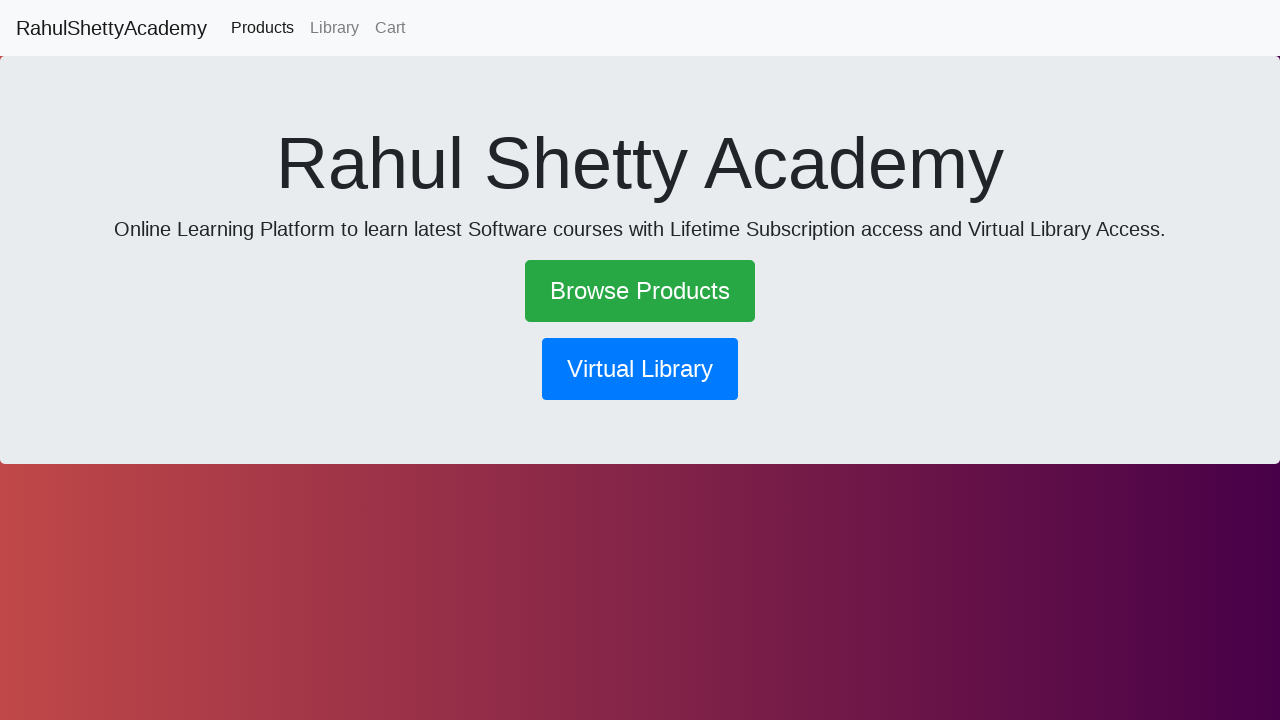

Clicked on the Library link at (334, 28) on text=Library
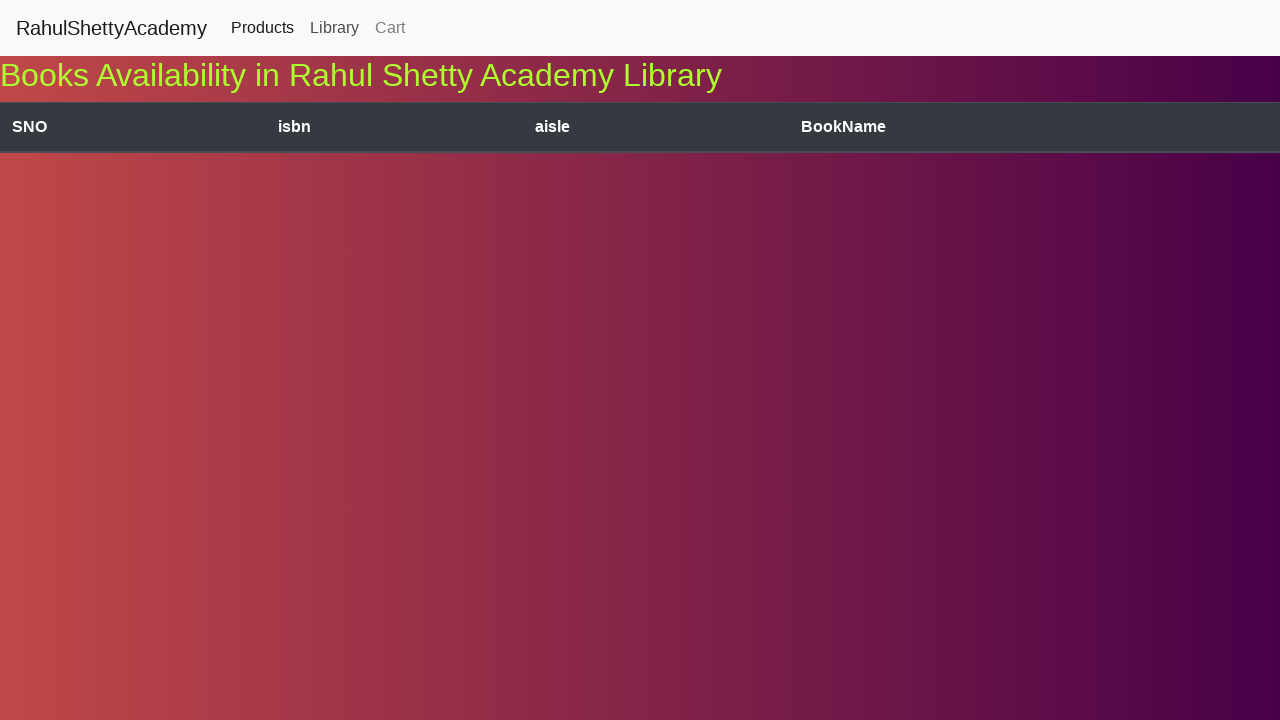

Waited for navigation to complete and network to become idle
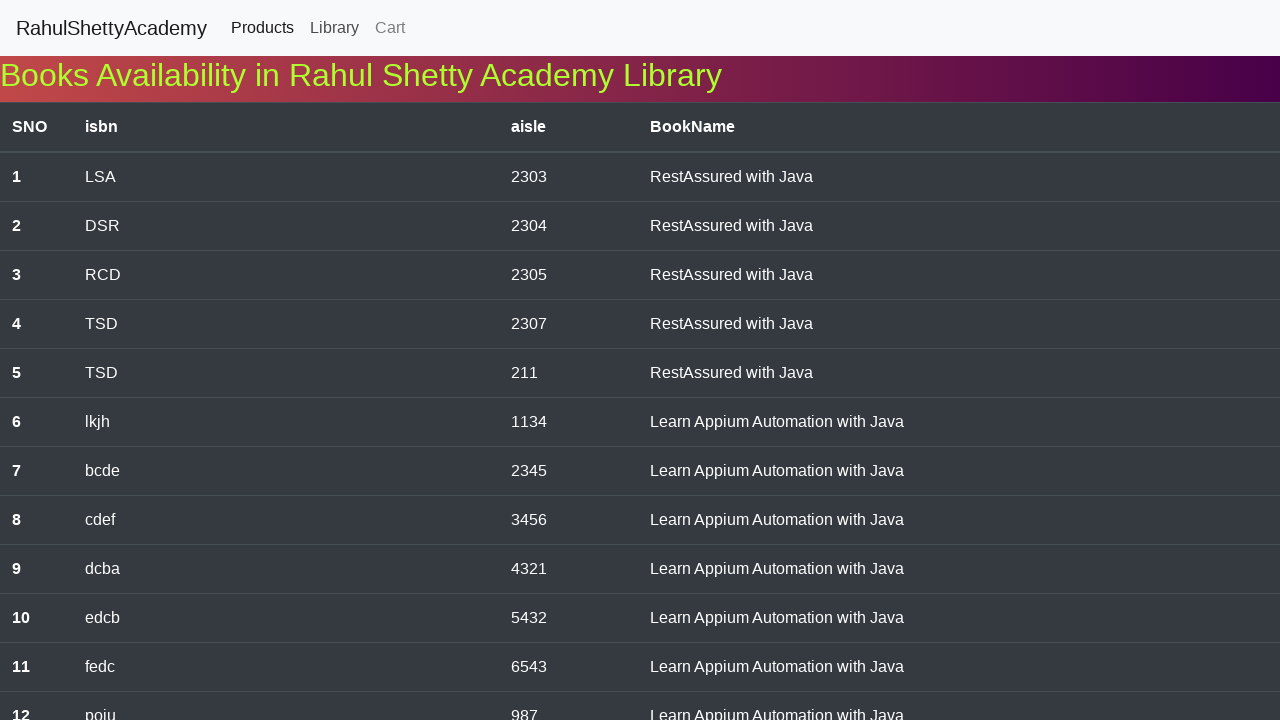

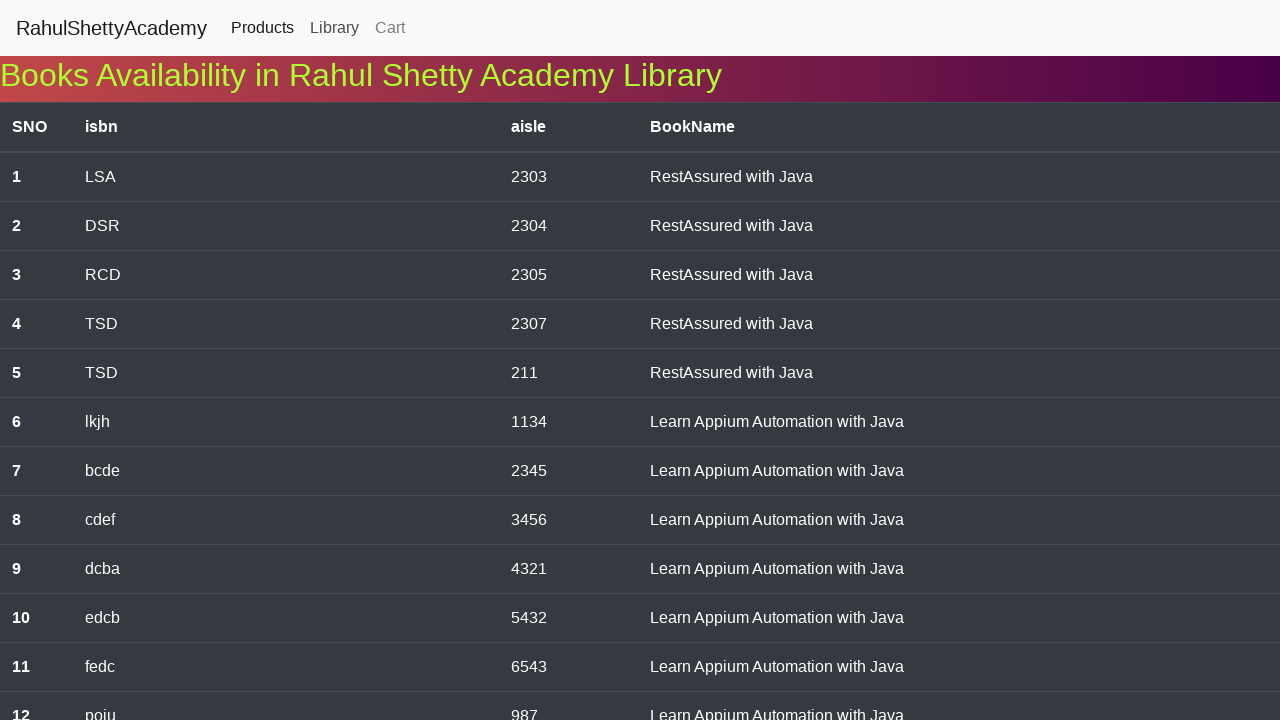